Tests window switching functionality by clicking a link that opens a new window, verifying content in the new window, and switching back to the original window to verify its title.

Starting URL: https://the-internet.herokuapp.com/windows

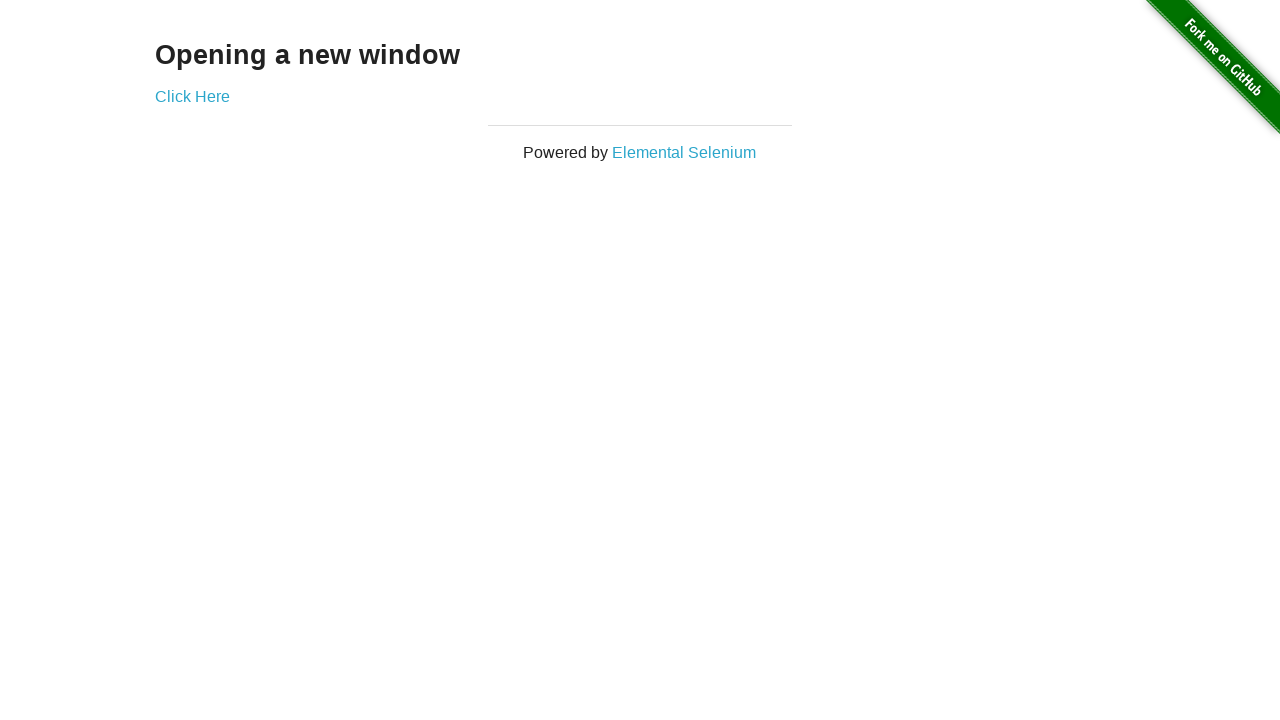

Retrieved heading text from original page
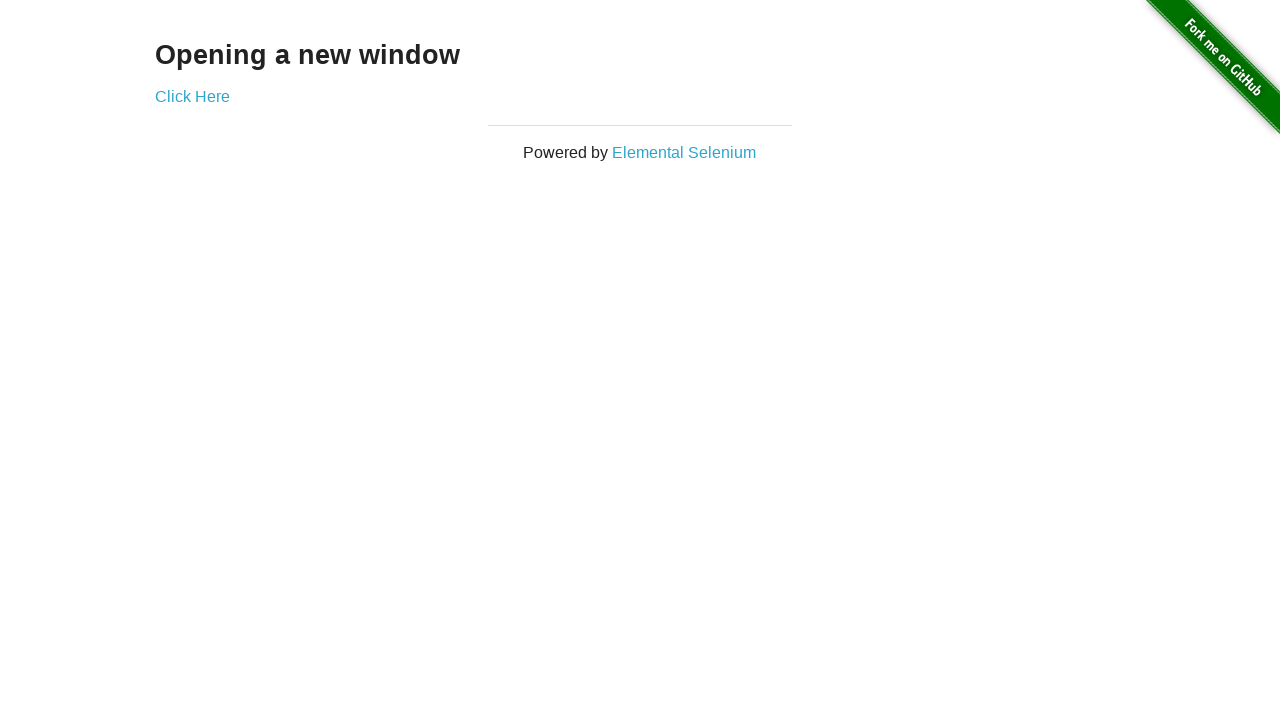

Verified heading text is 'Opening a new window'
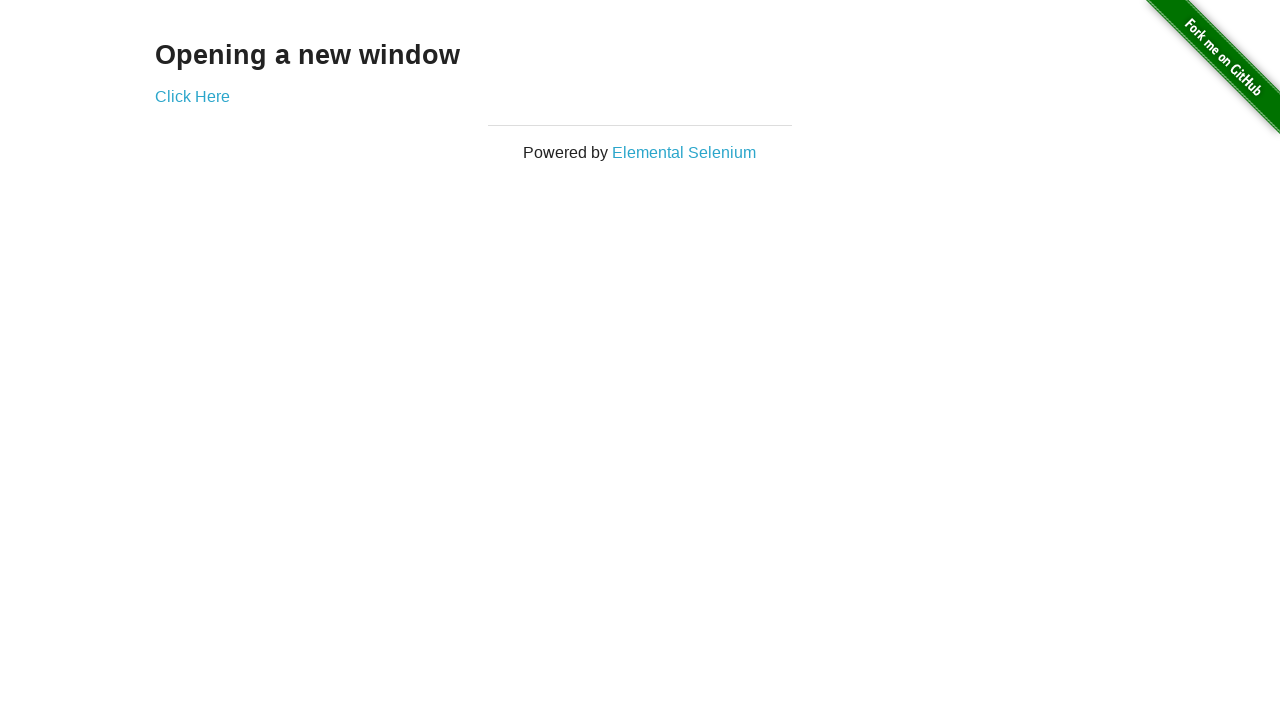

Verified original page title is 'The Internet'
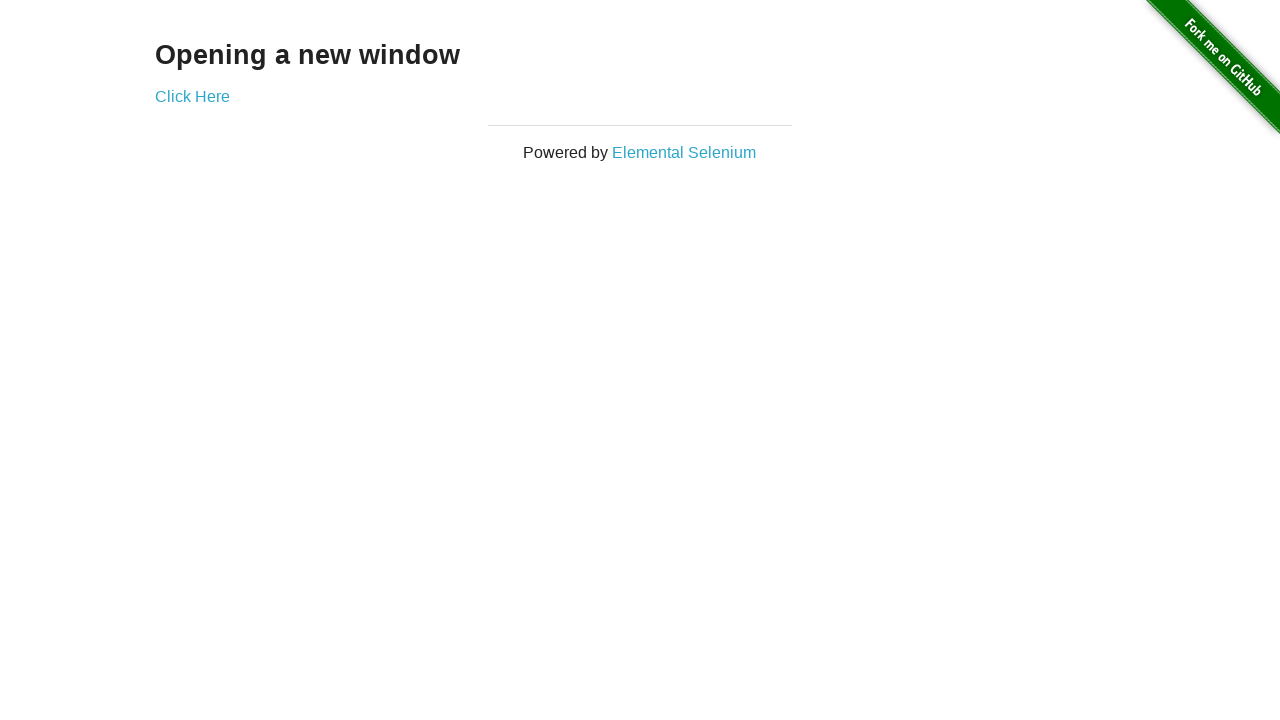

Clicked 'Click Here' link to open new window at (192, 96) on xpath=//*[text()='Click Here']
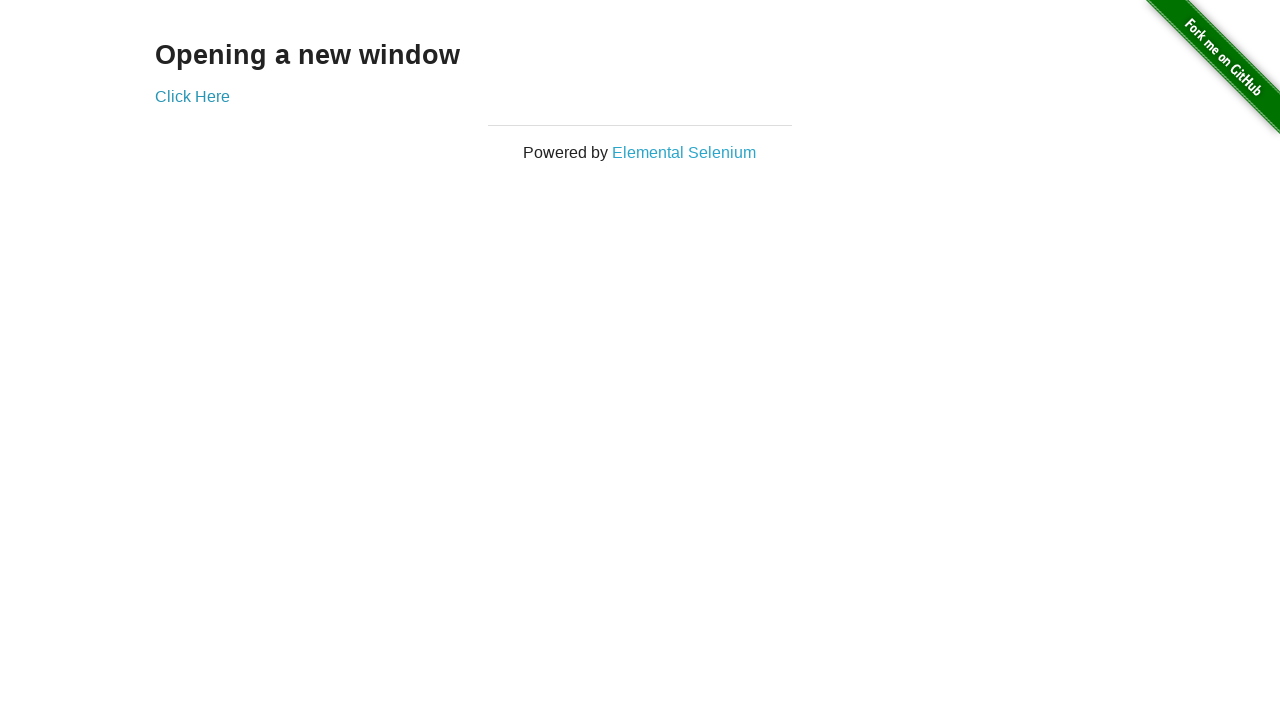

New window loaded successfully
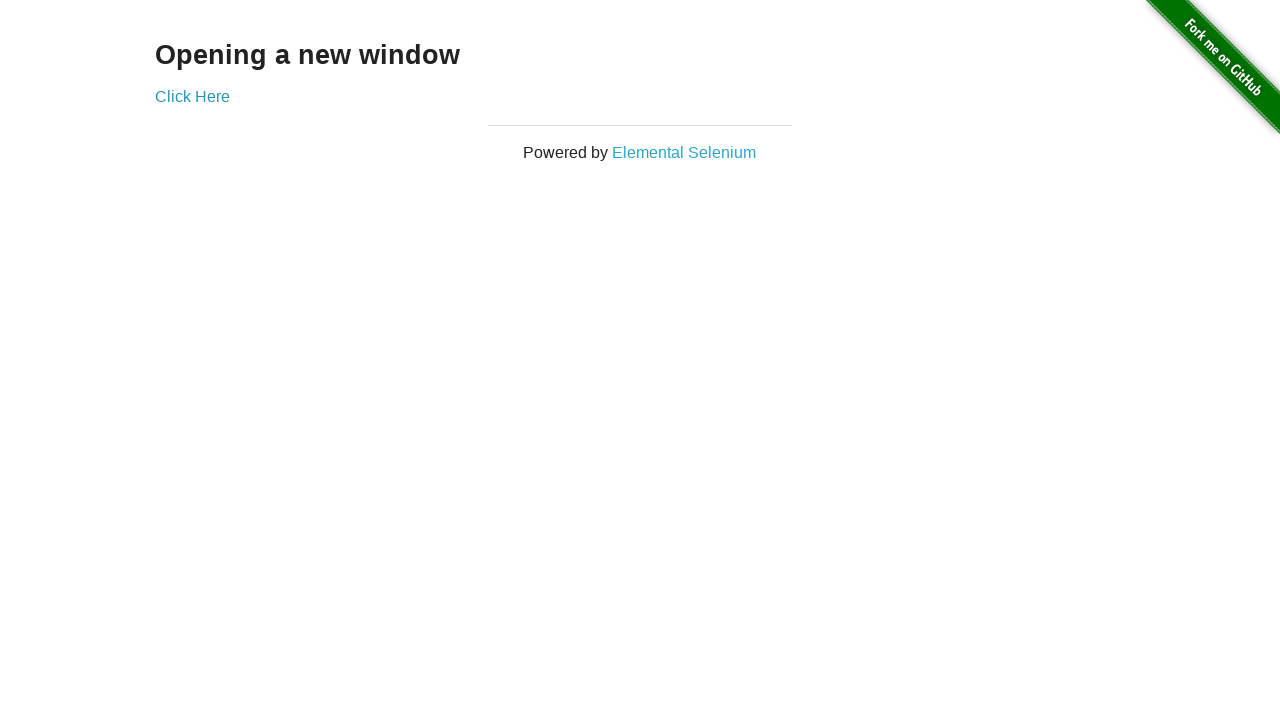

Verified new window title is 'New Window'
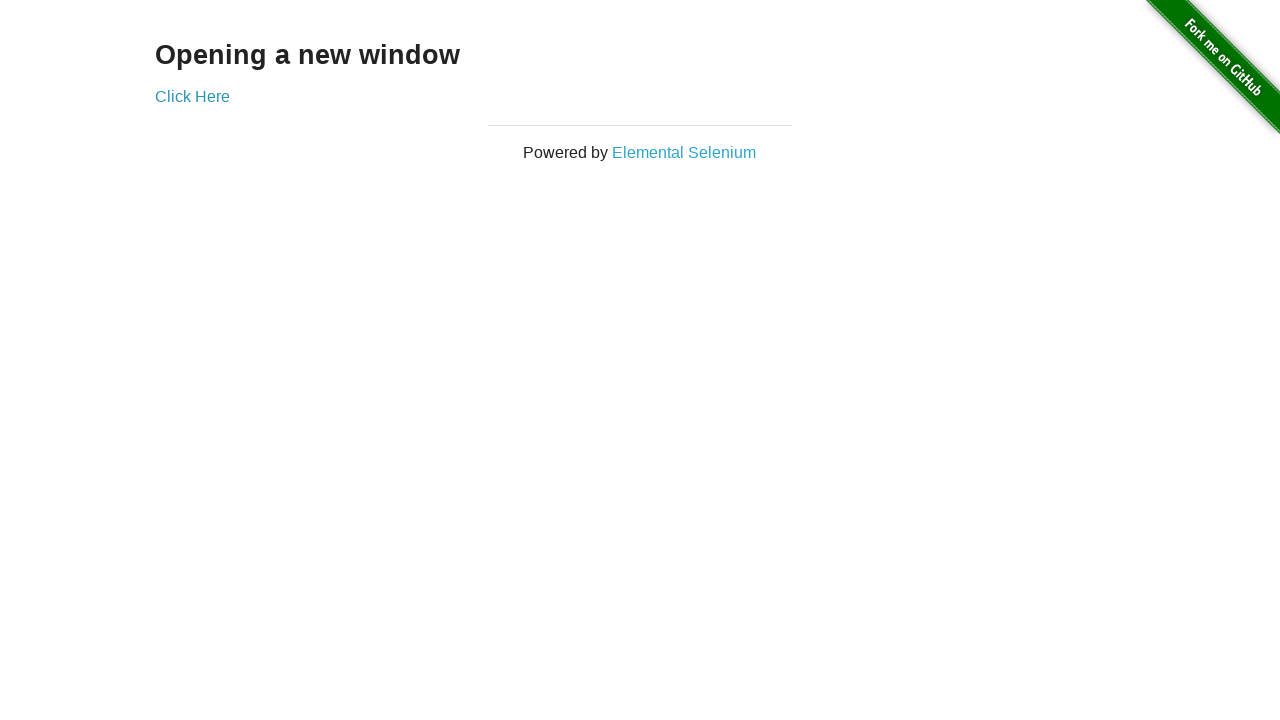

Retrieved heading text from new window
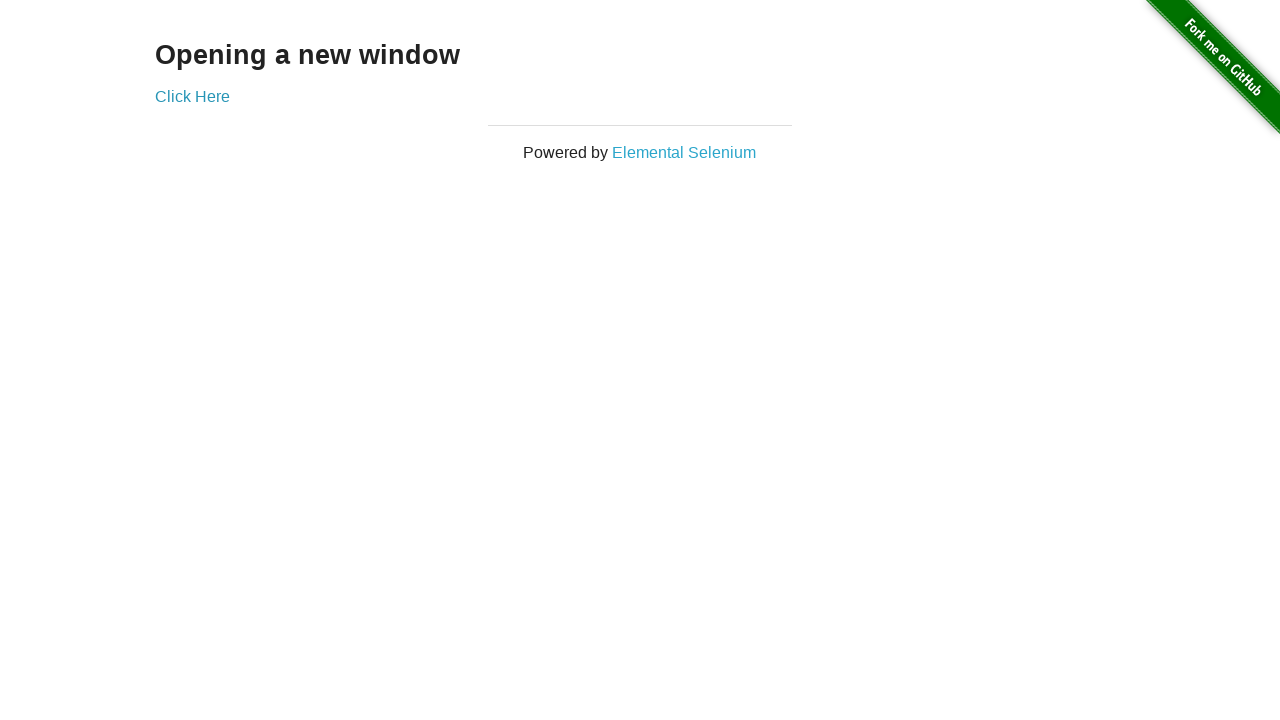

Verified new window heading text is 'New Window'
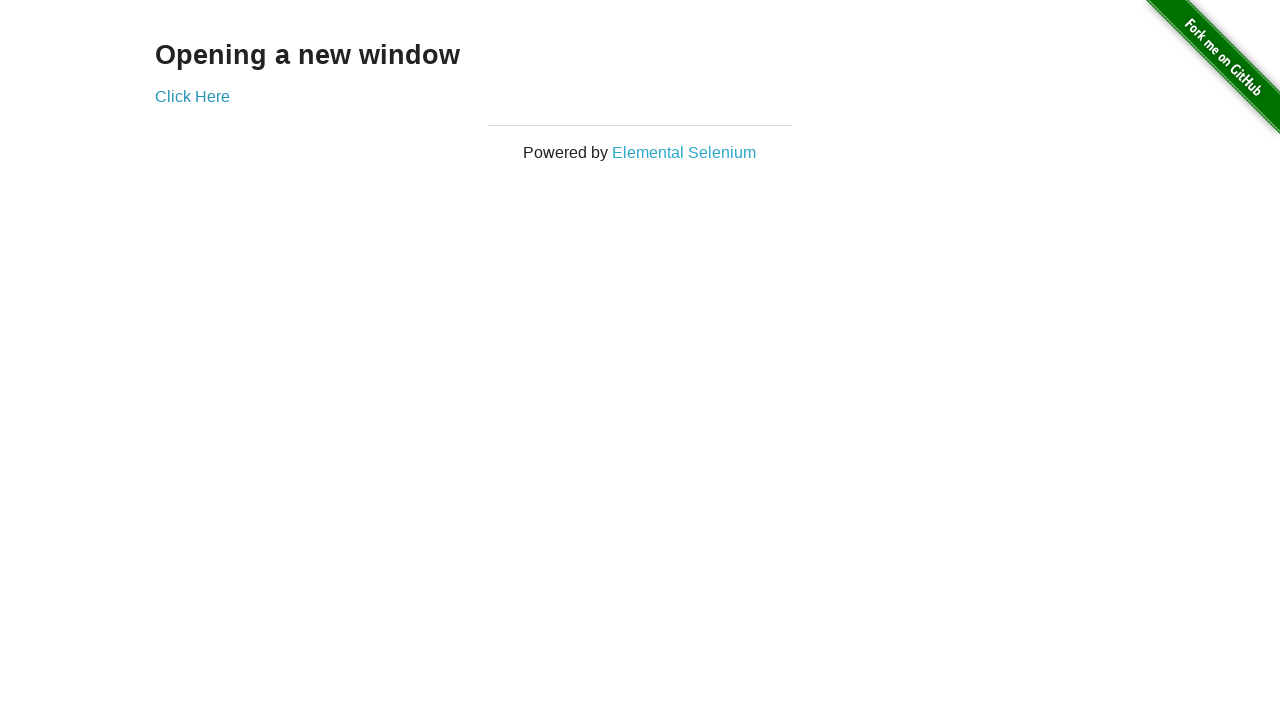

Switched back to original window
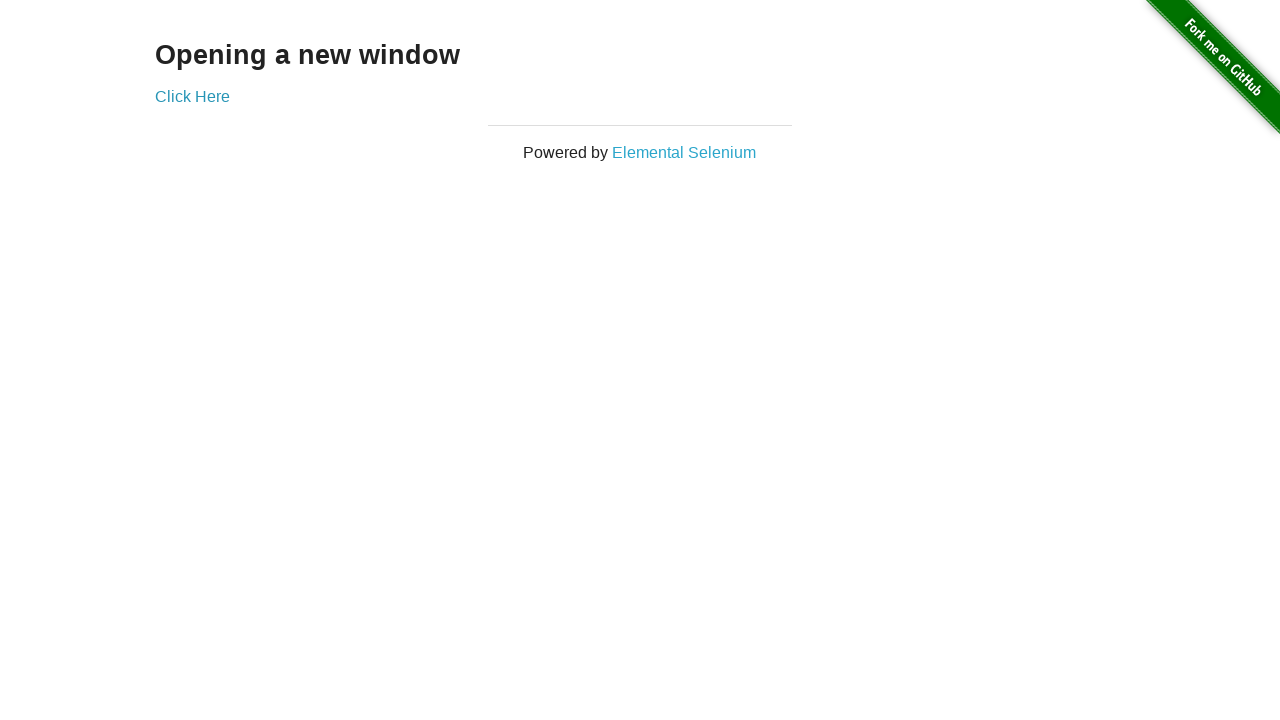

Verified original window title is still 'The Internet' after switching back
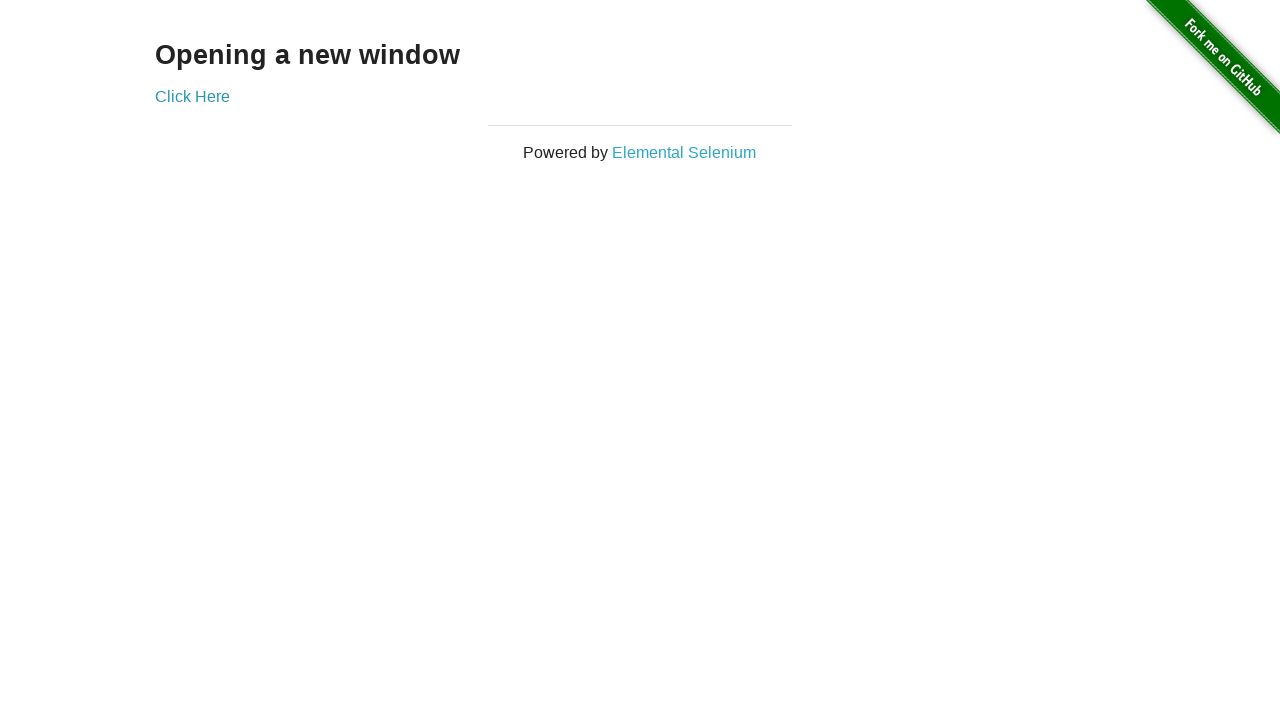

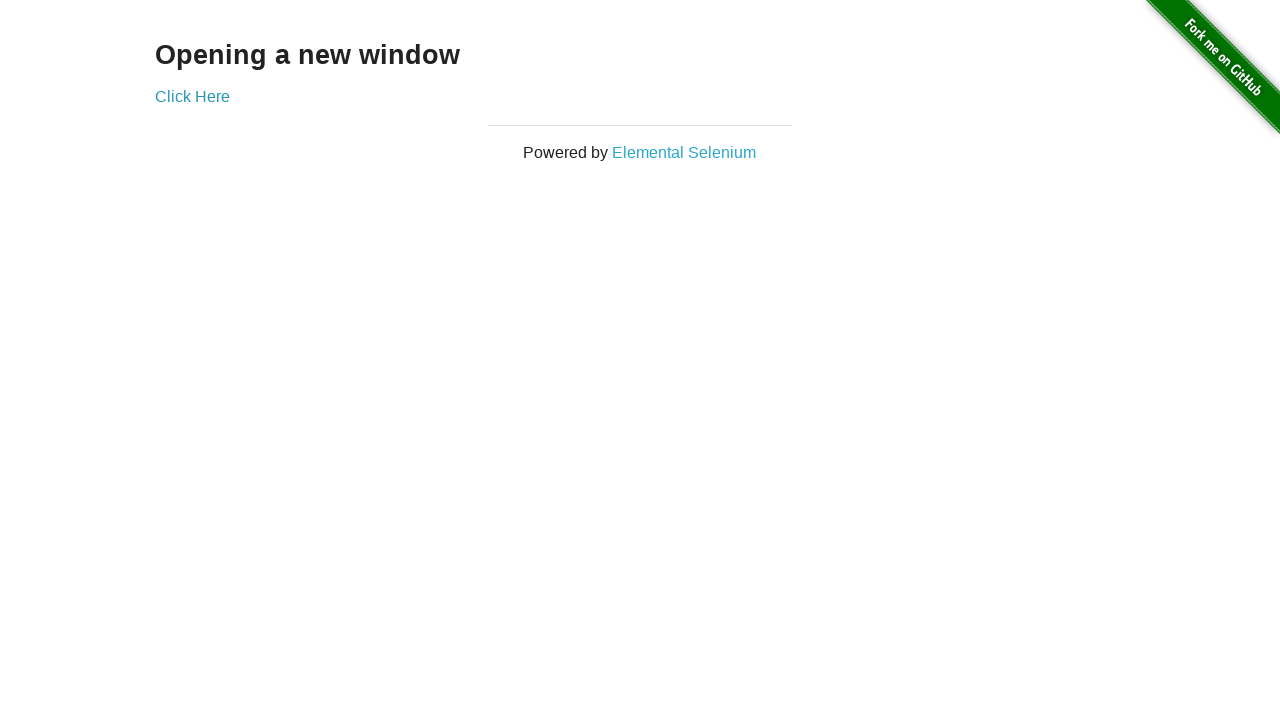